Tests progress bar functionality by starting the progress and monitoring its completion

Starting URL: https://demoqa.com/progress-bar

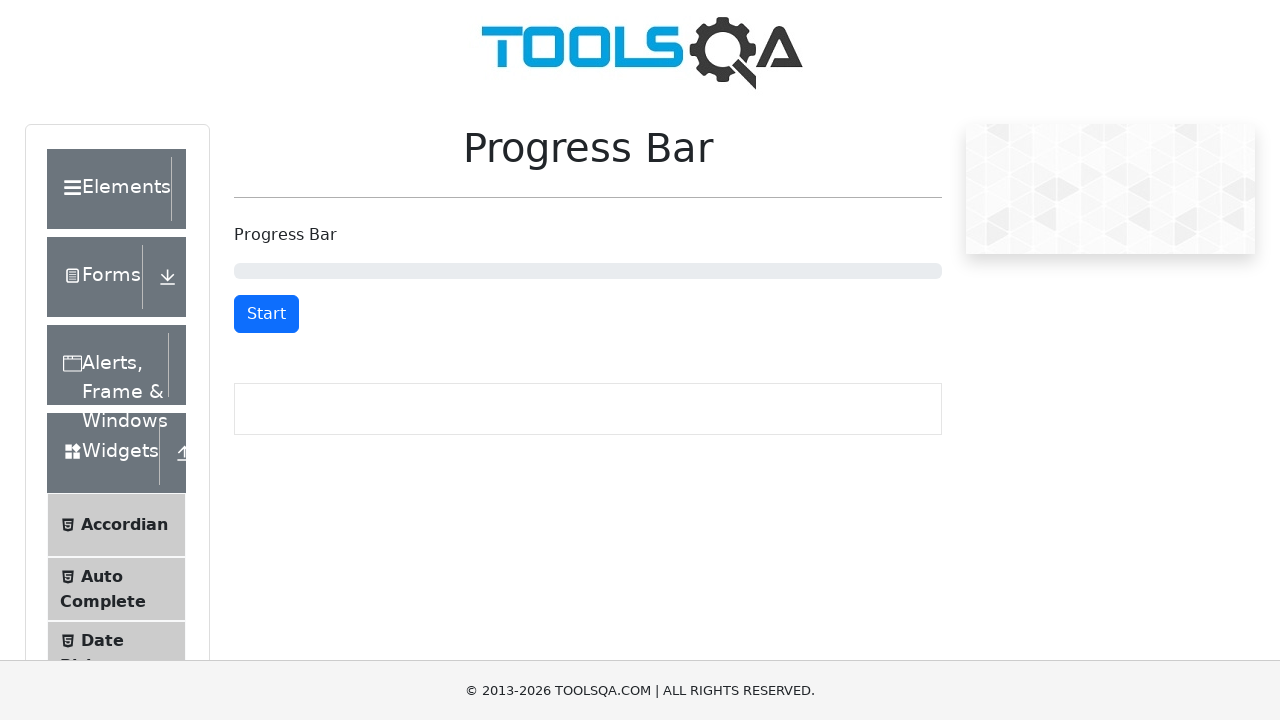

Clicked start button to begin progress bar at (266, 314) on #startStopButton
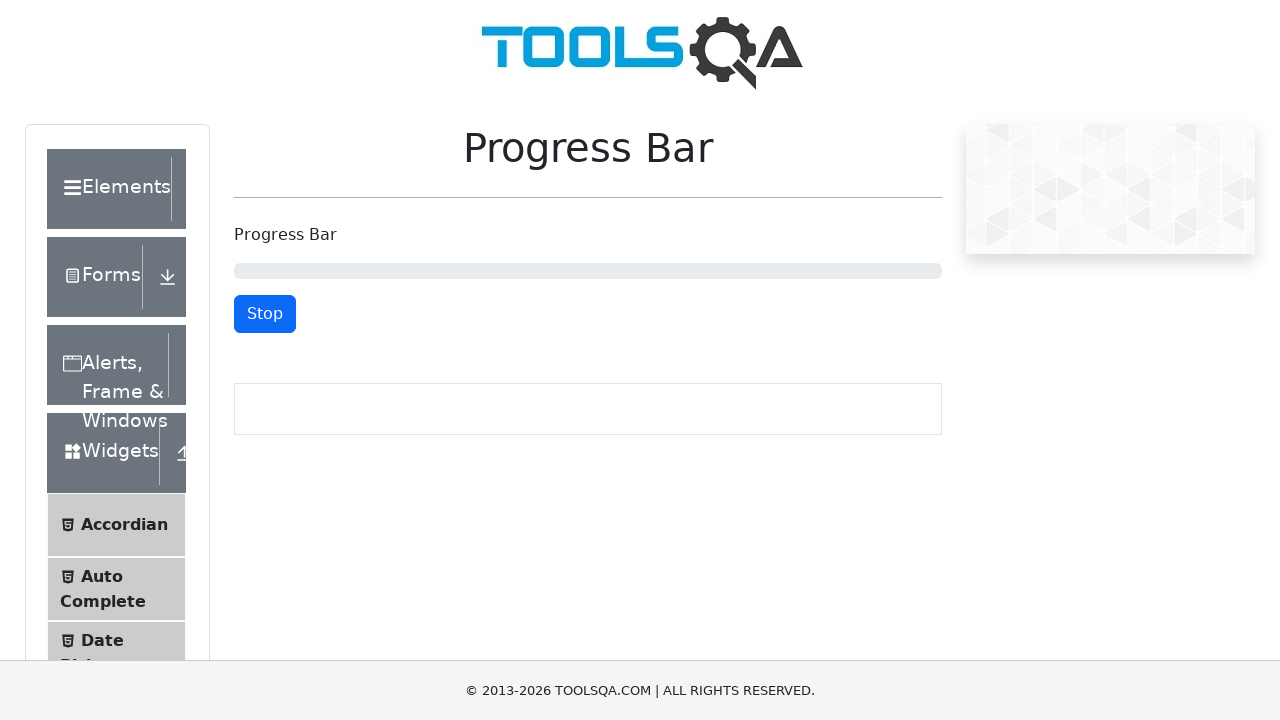

Progress bar completed to 100%
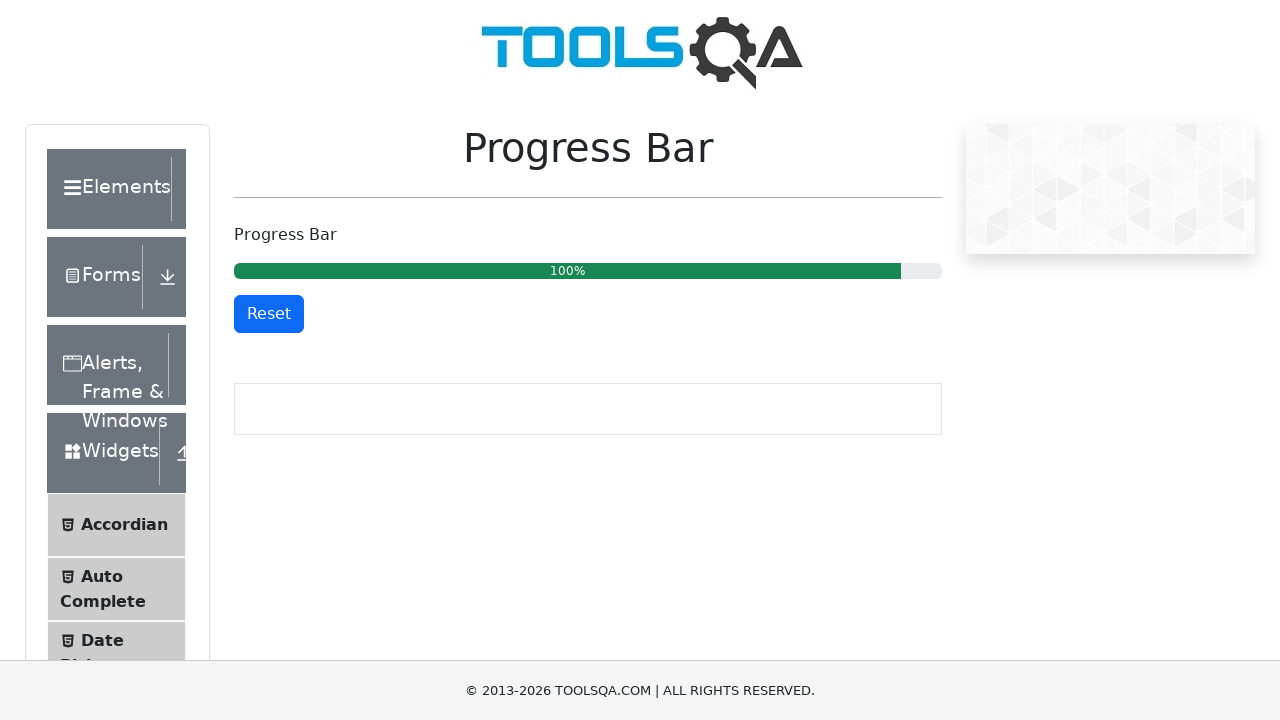

Clicked reset button after progress completion at (269, 314) on #resetButton
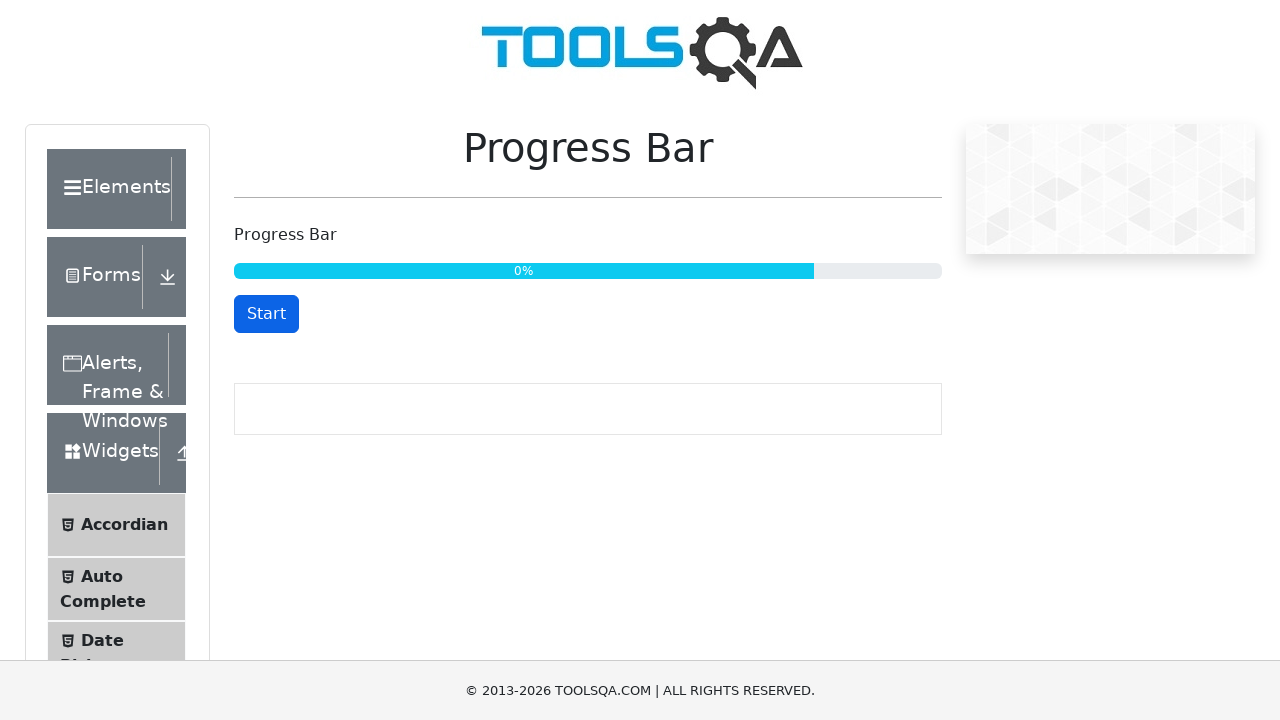

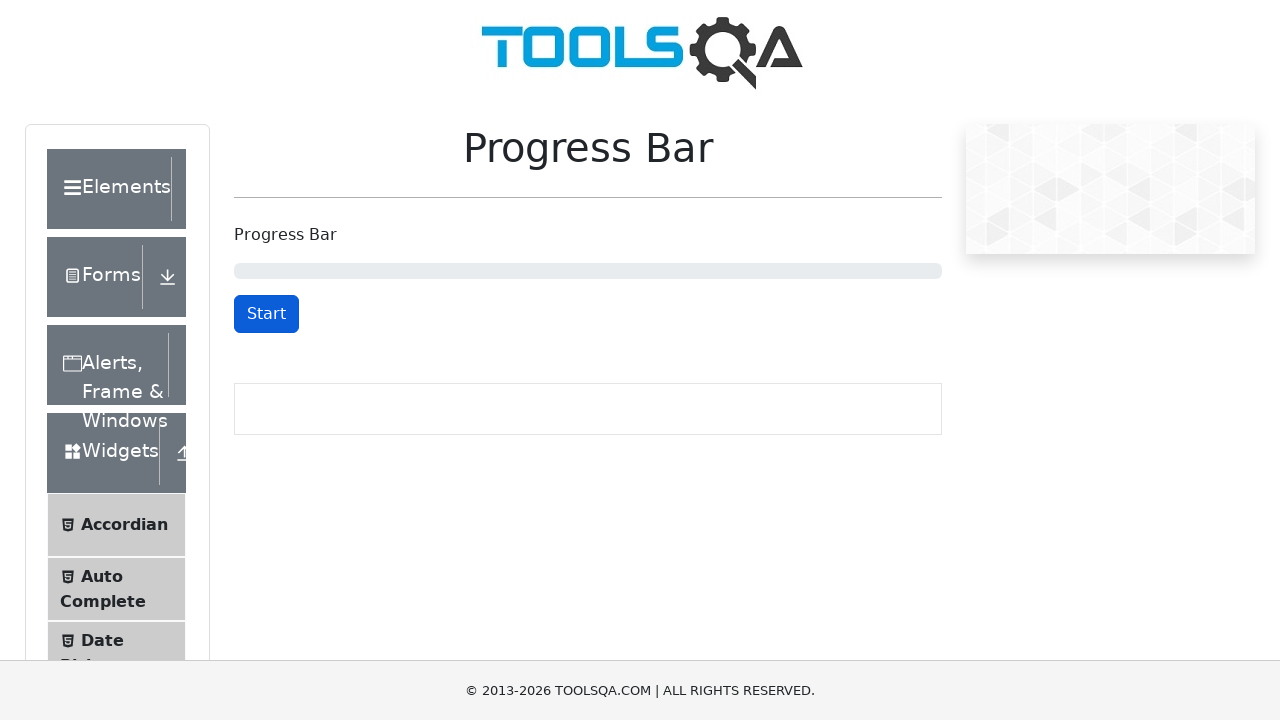